Tests JavaScript alert functionality by clicking on the first alert button, verifying the alert text, and accepting the alert

Starting URL: https://the-internet.herokuapp.com/javascript_alerts

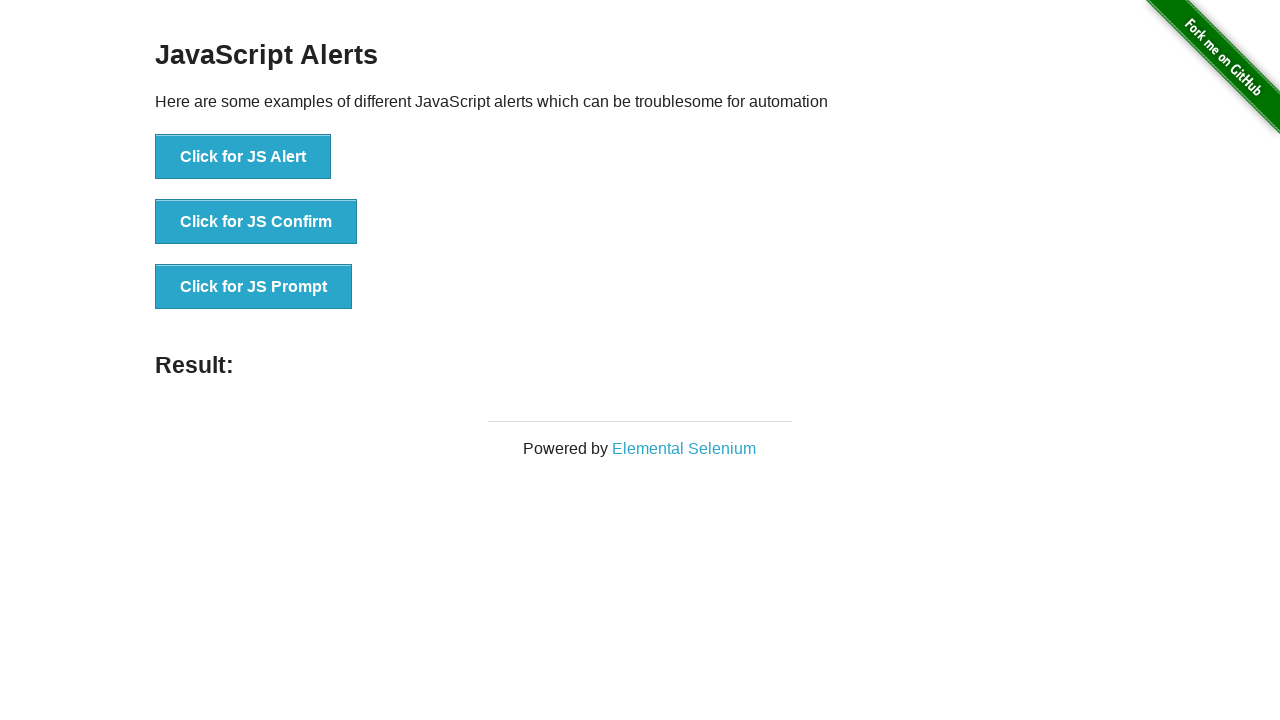

Clicked the first alert button at (243, 157) on button[onclick='jsAlert()']
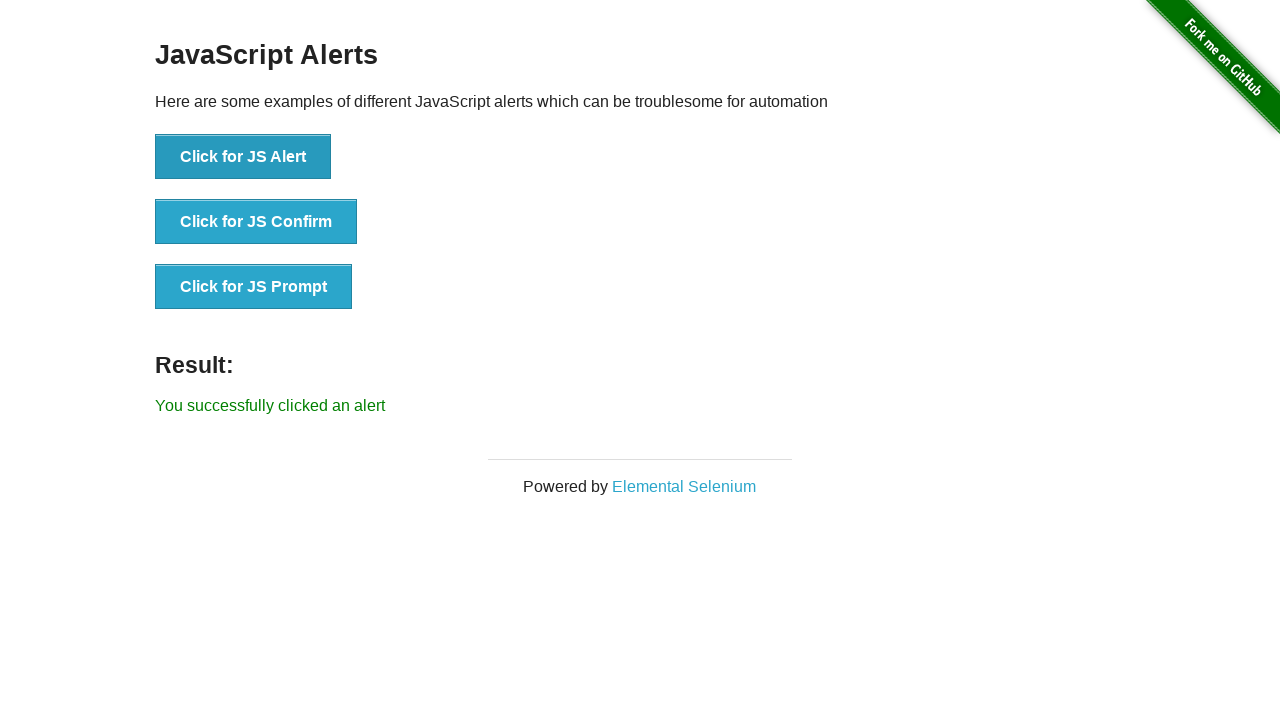

Set up dialog handler to accept alerts
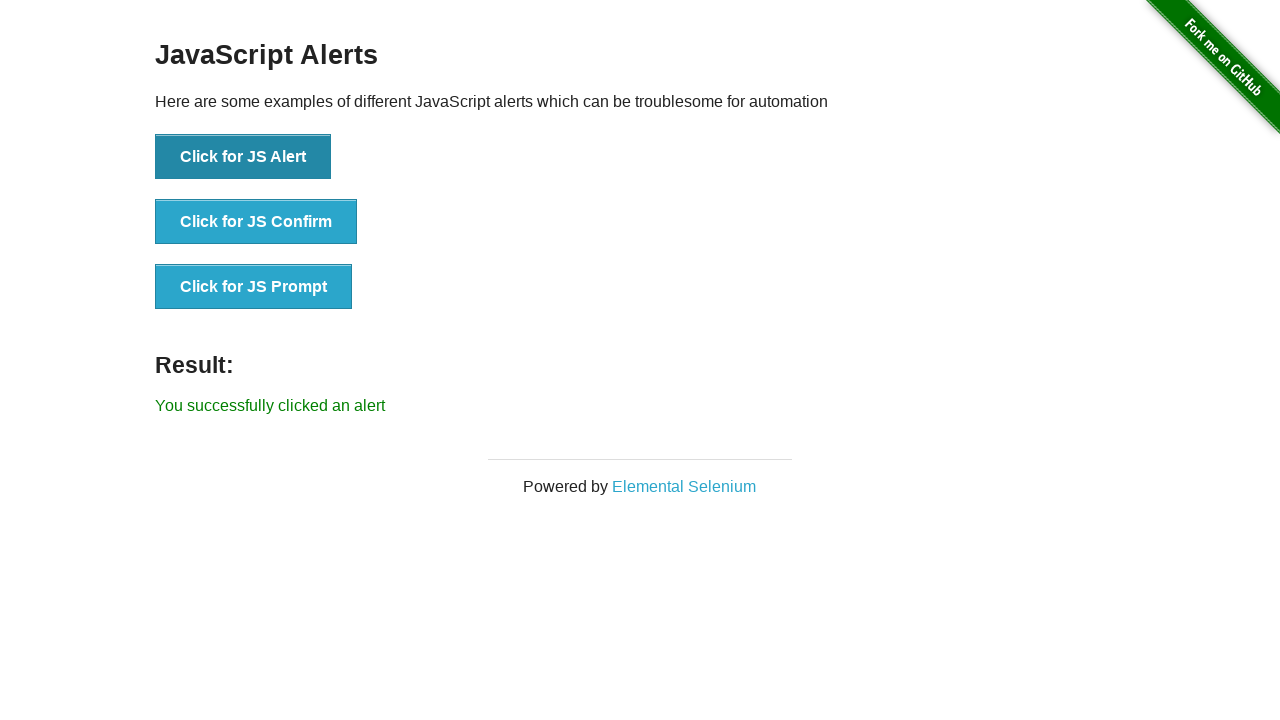

Clicked the first alert button to trigger alert dialog at (243, 157) on button[onclick='jsAlert()']
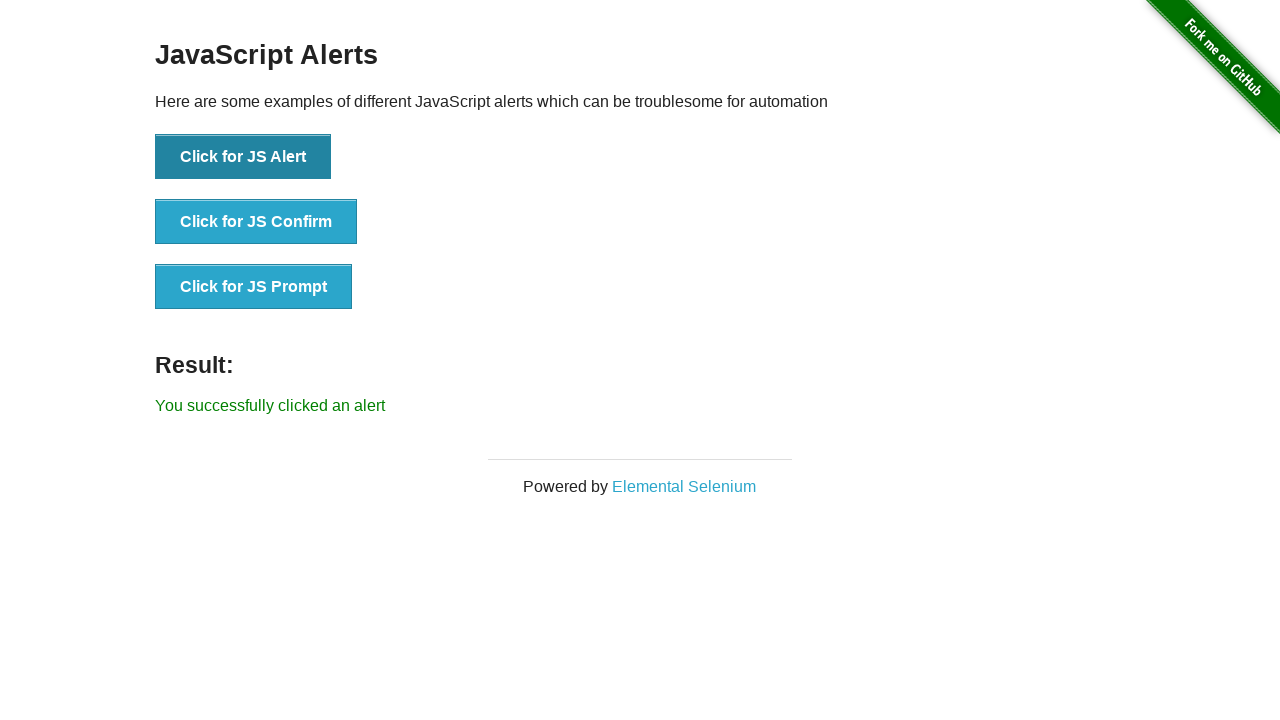

Result message appeared after alert was accepted
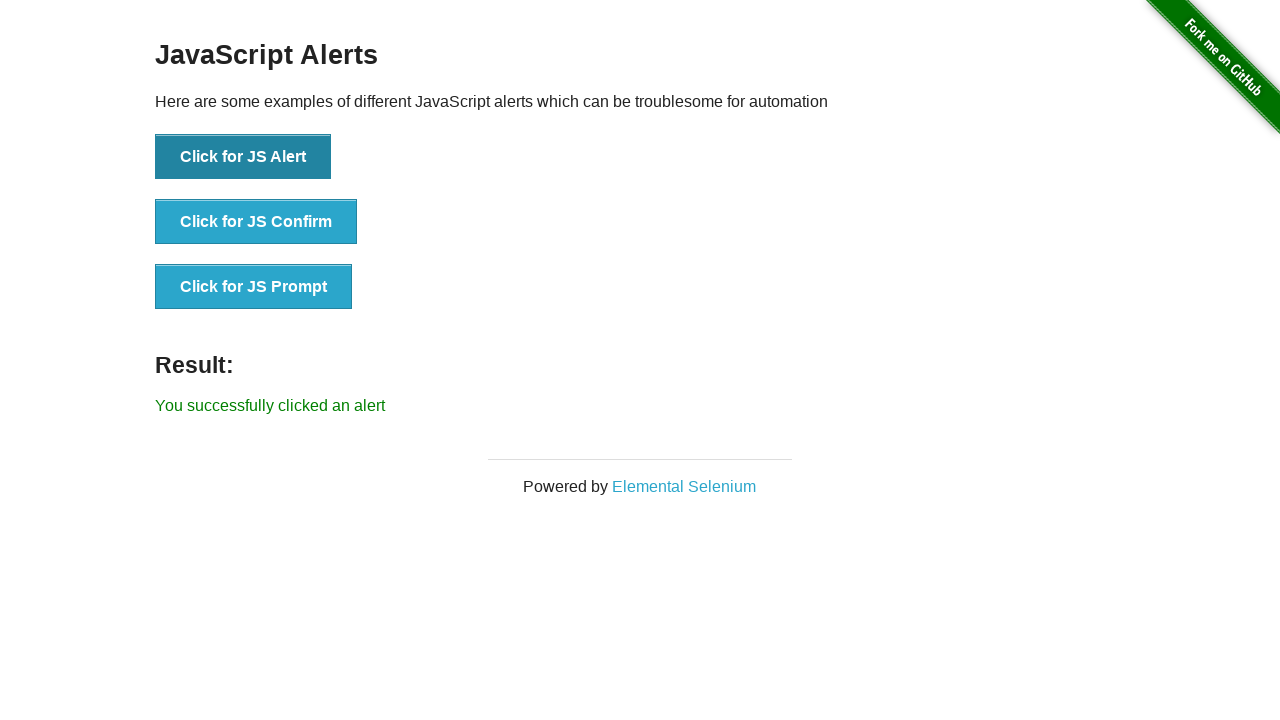

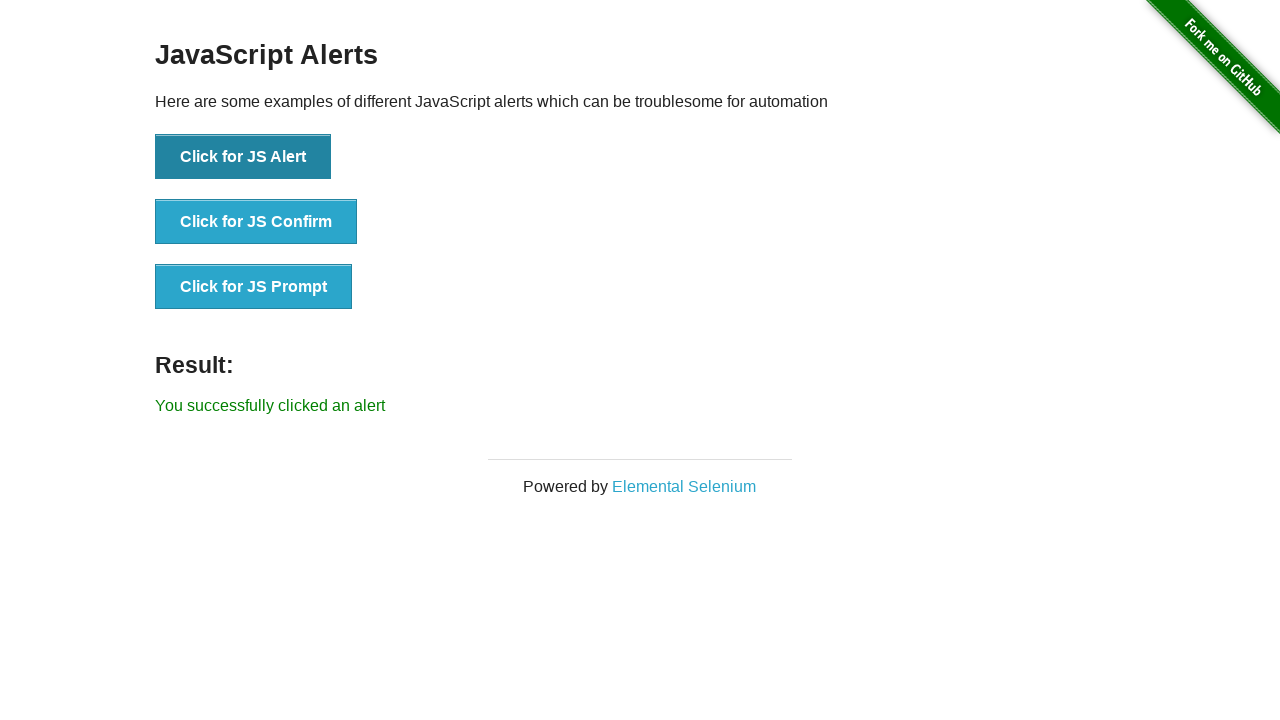